Tests opting out of A/B tests by adding an opt-out cookie on the homepage first, then navigating to the A/B test page to verify the opt-out is already in effect.

Starting URL: http://the-internet.herokuapp.com

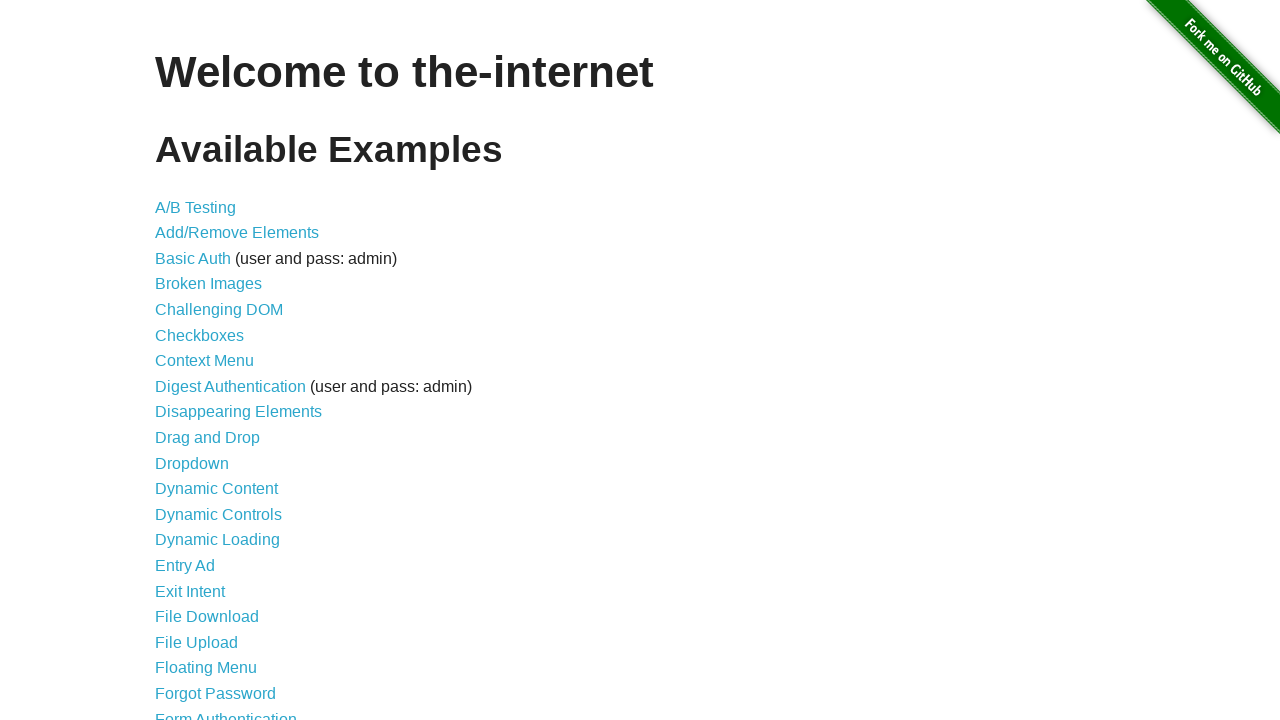

Added optimizelyOptOut cookie to the context
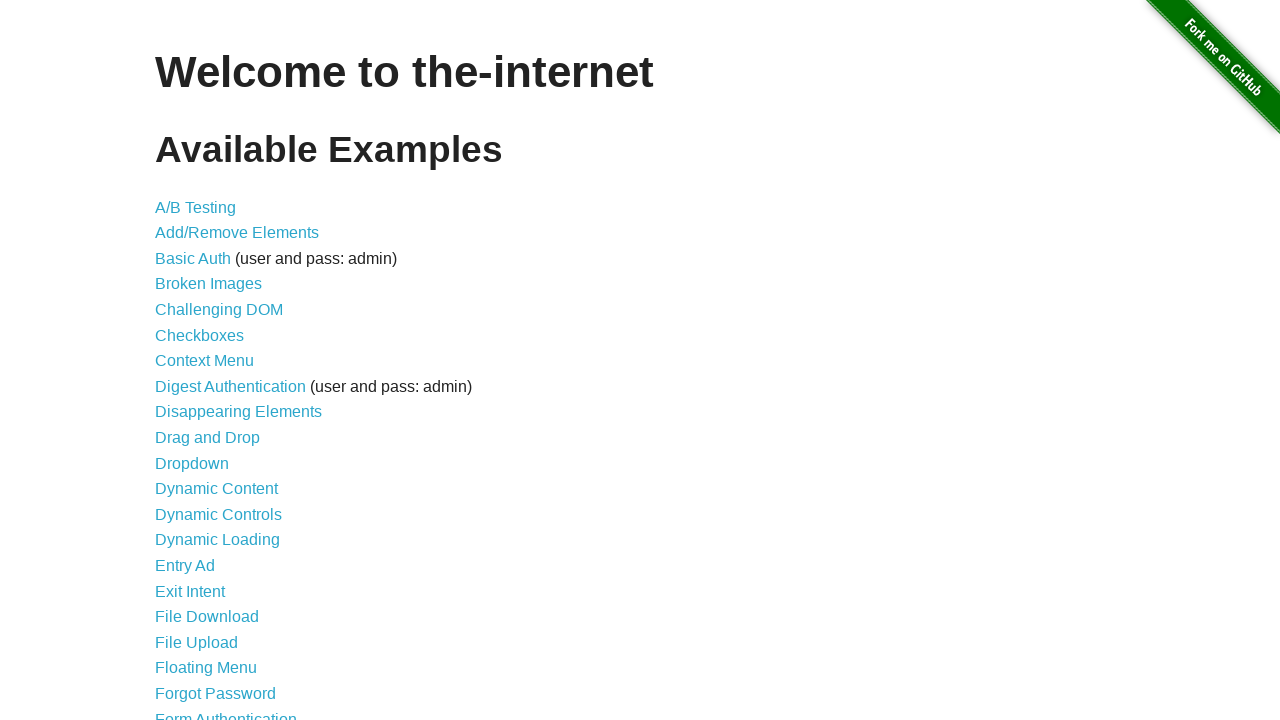

Navigated to A/B test page
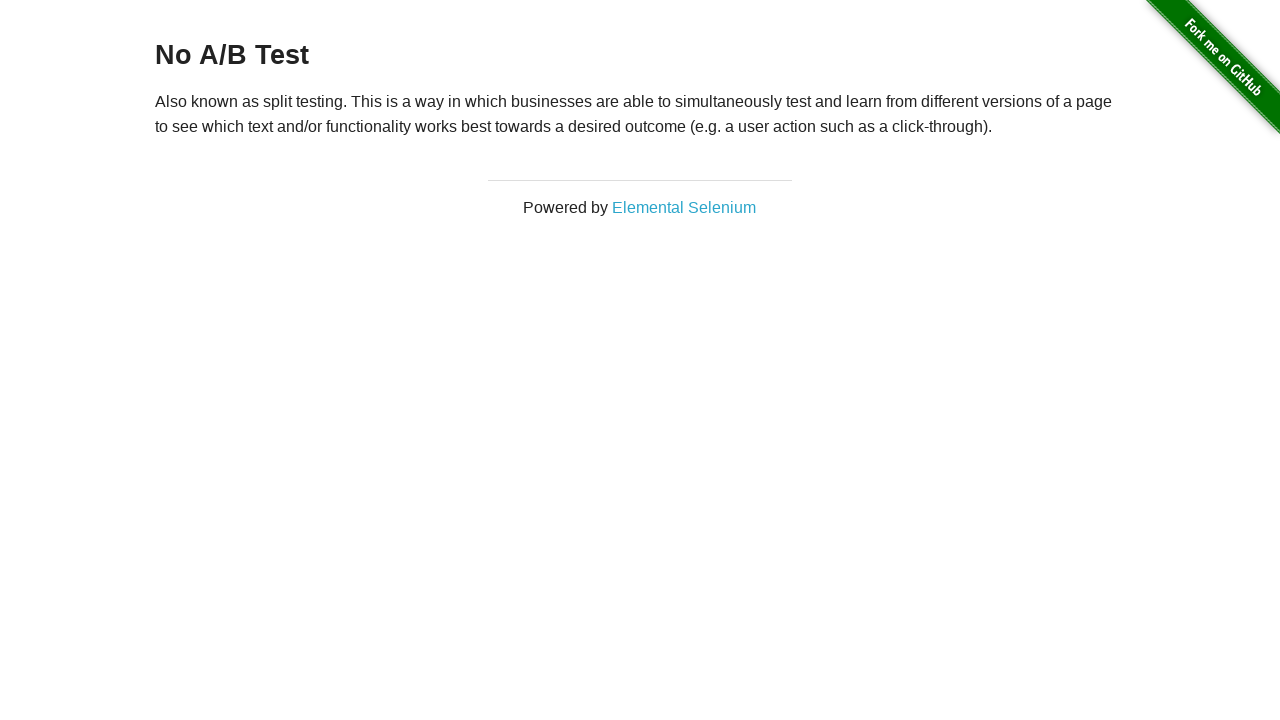

Retrieved heading text from A/B test page
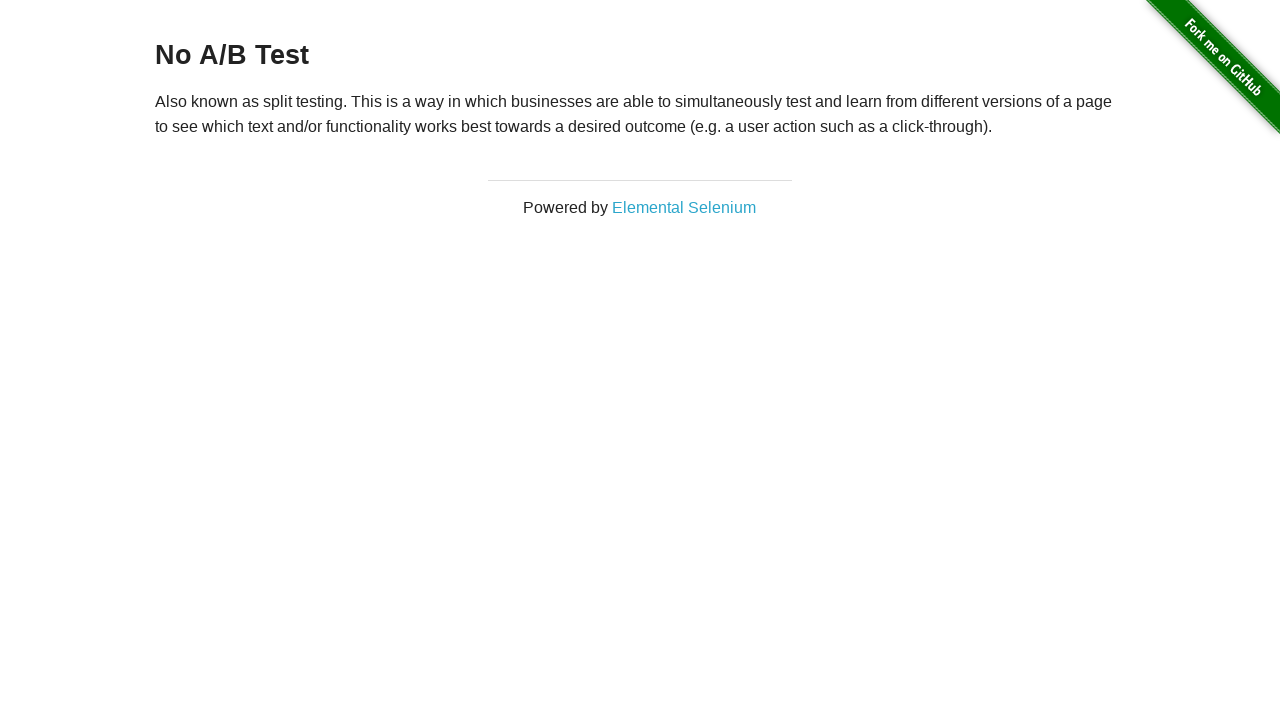

Verified that opt-out cookie is in effect - heading shows 'No A/B Test'
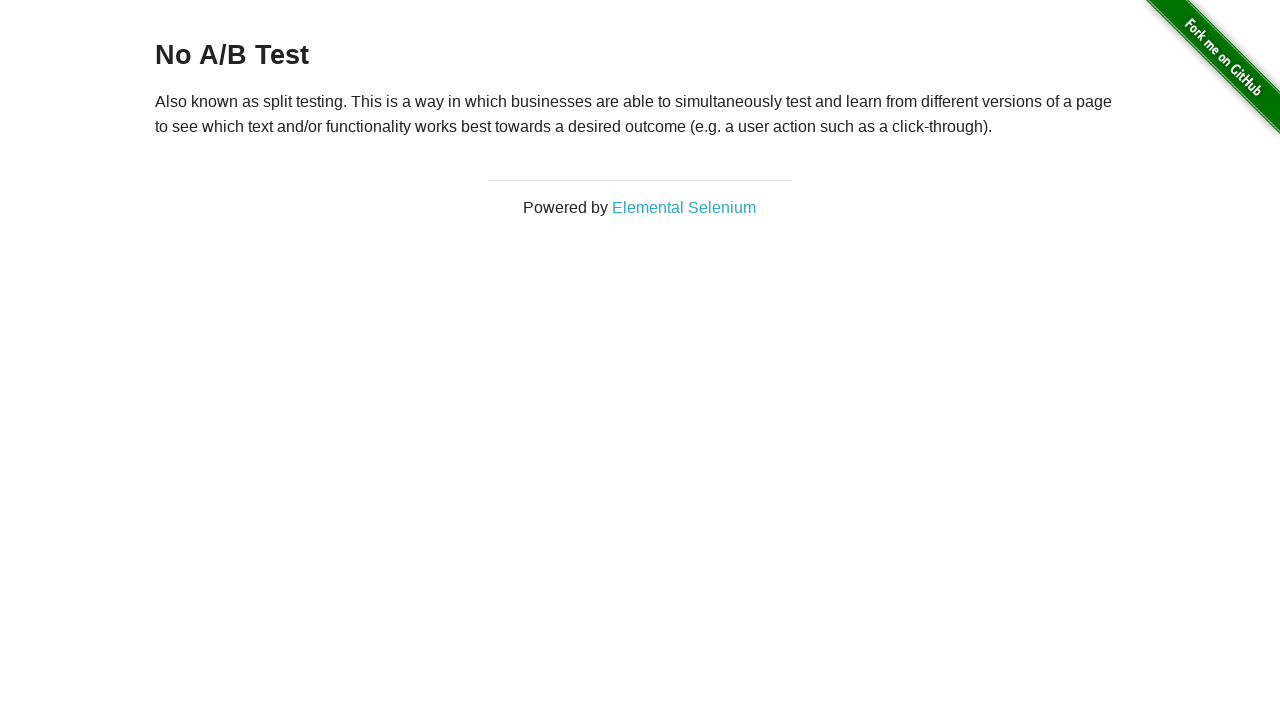

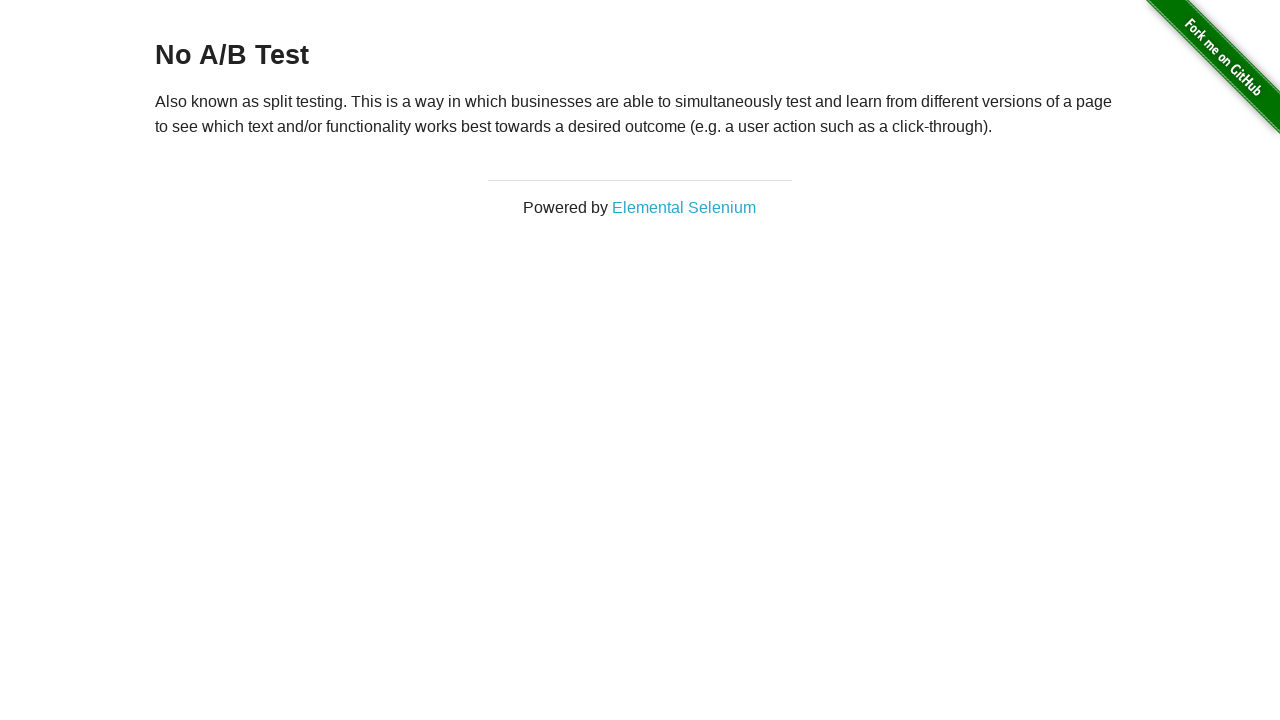